Tests the Links page on demoqa.com by clicking the "Created" API link and verifying the response shows status 201 with "Created" text.

Starting URL: https://demoqa.com/links

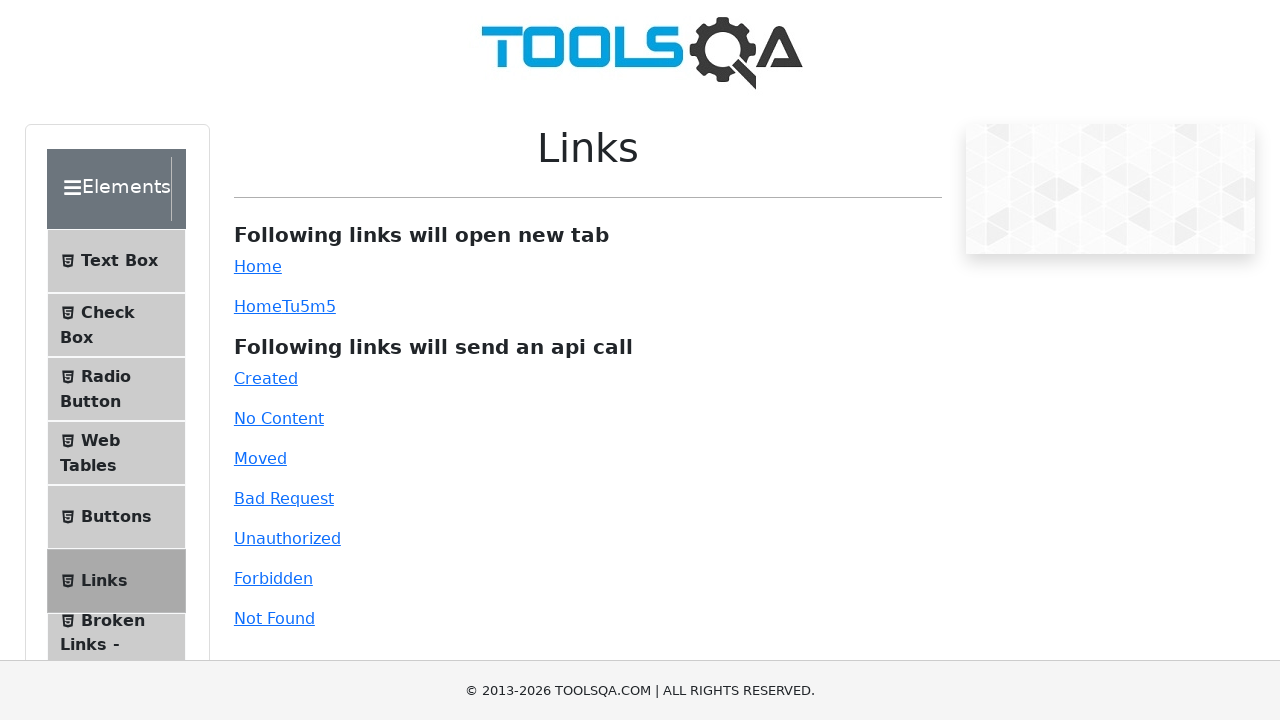

Waited for API call section text to load
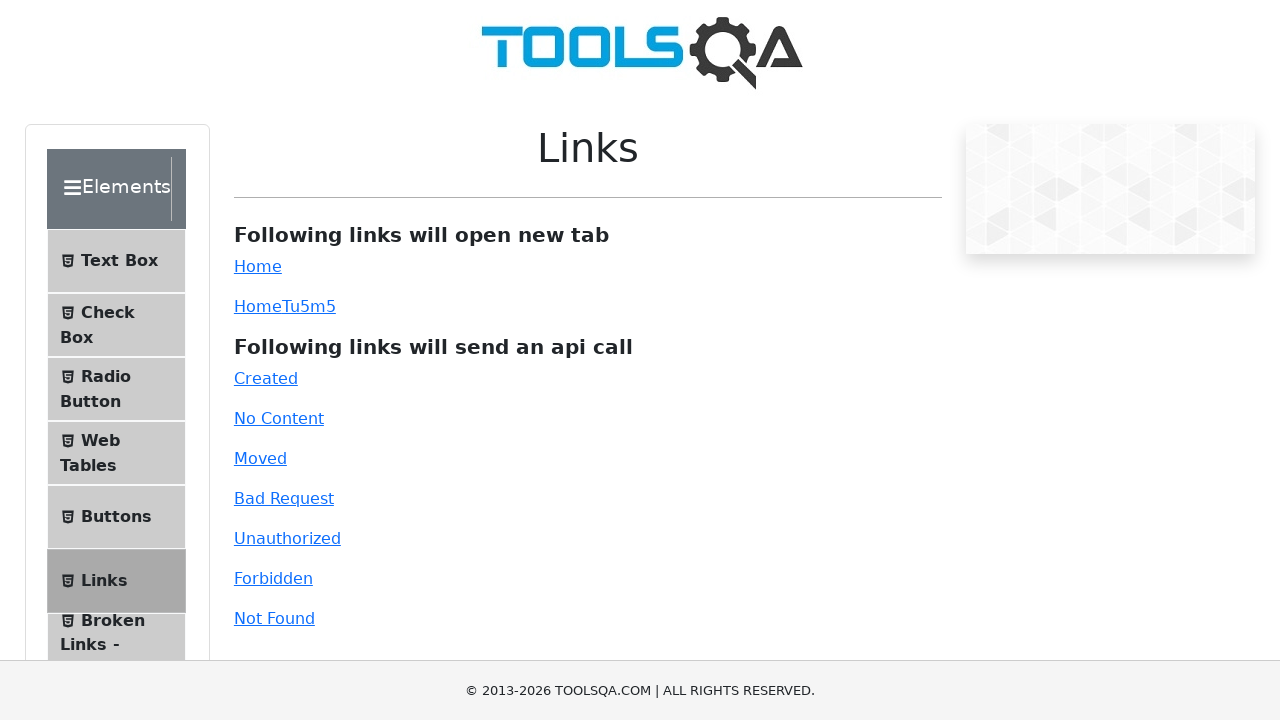

Clicked the 'Created' API link at (266, 378) on #created
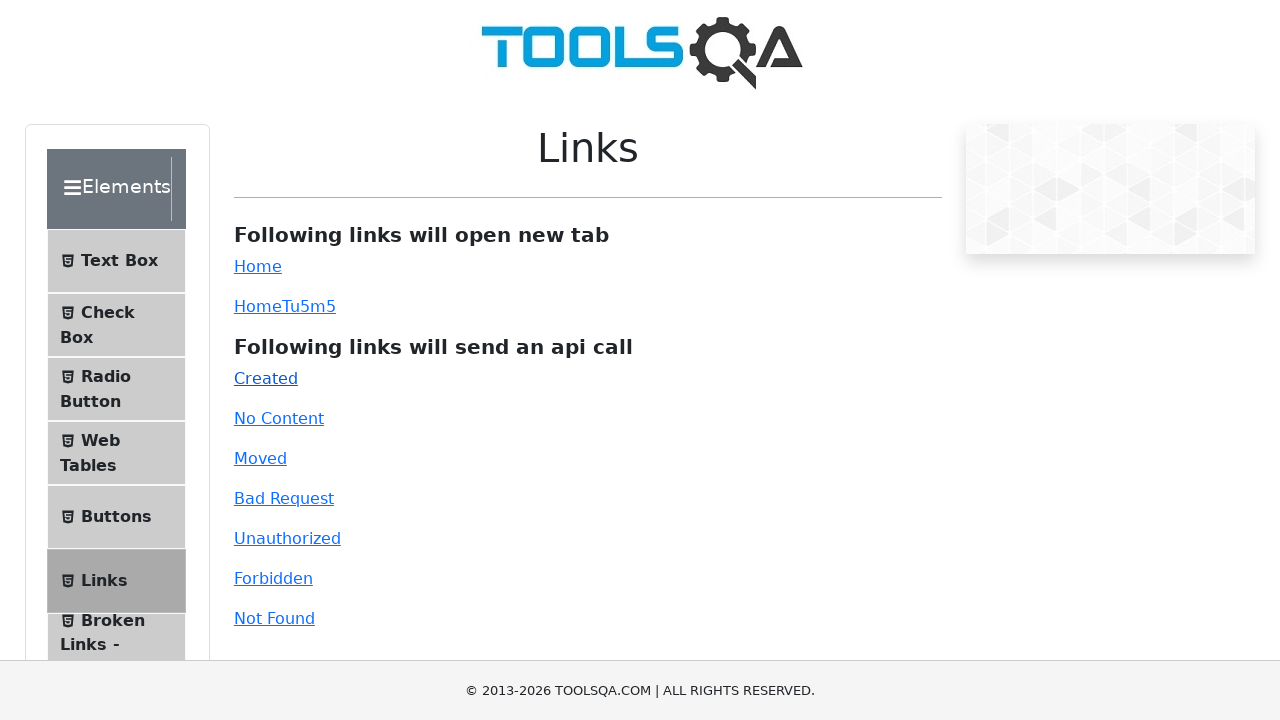

Waited for first response element to appear
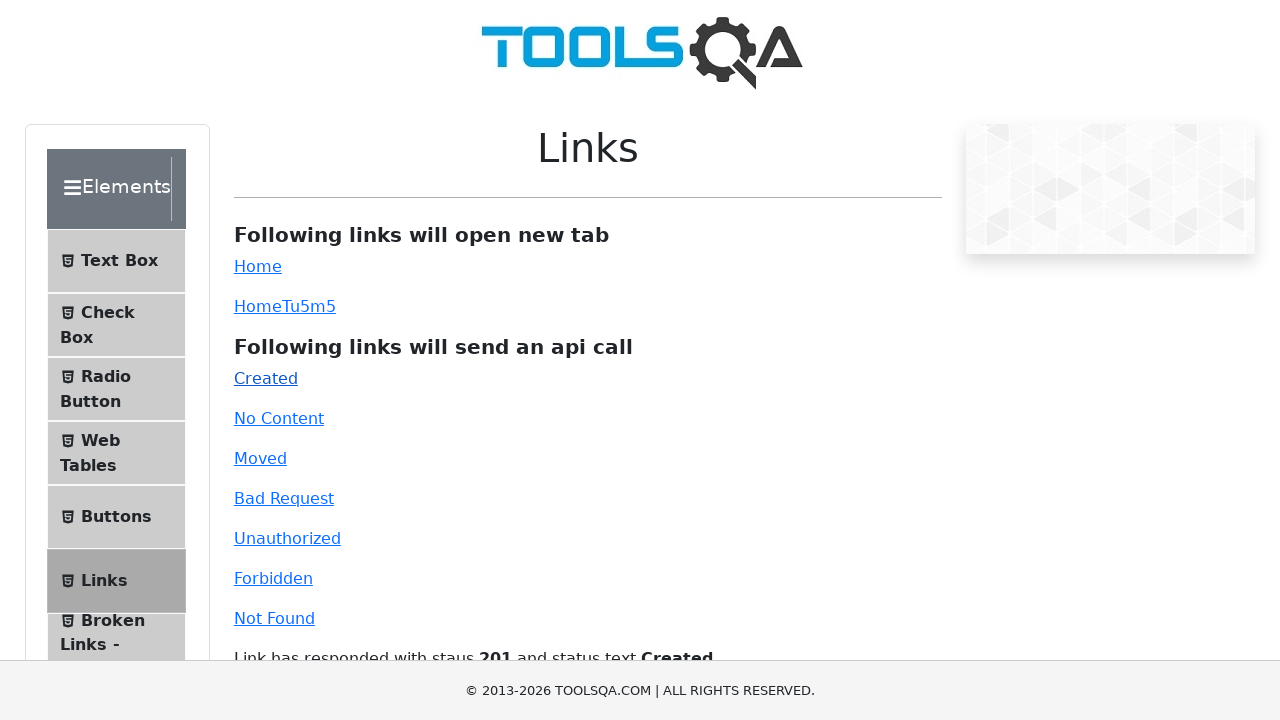

Waited for second response element (status 201) to appear
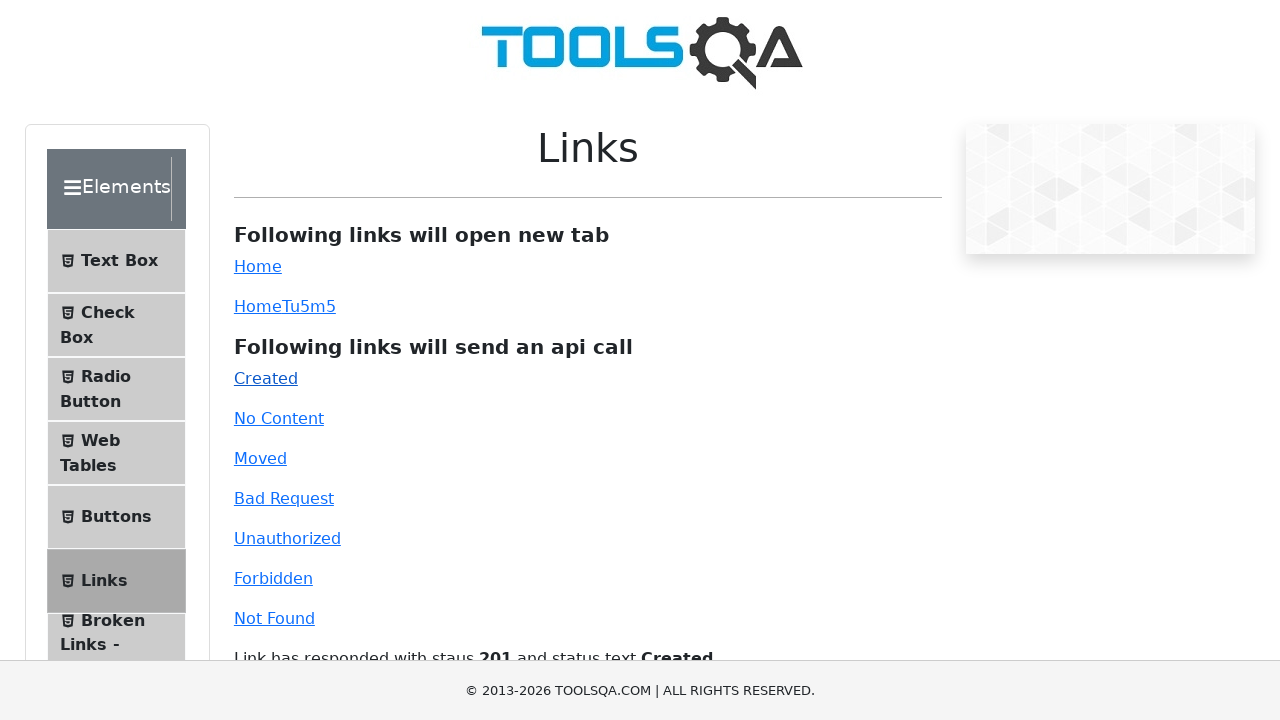

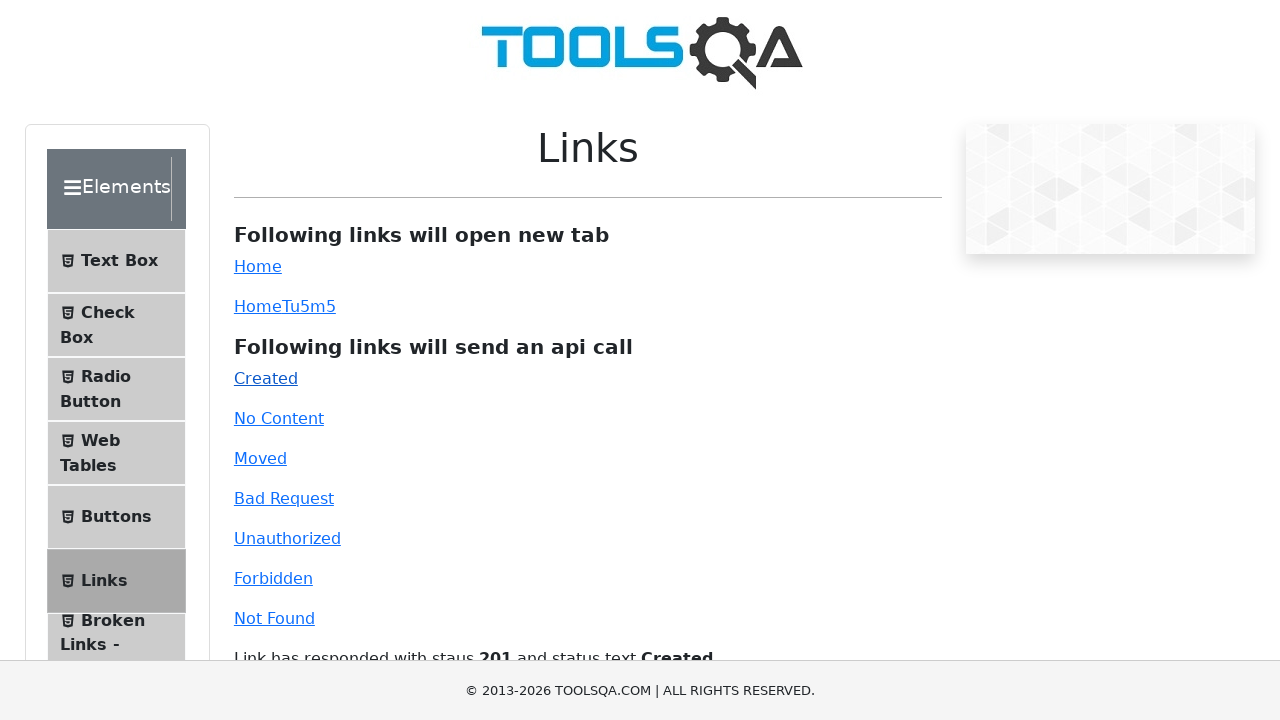